Navigates to Rahul Shetty Academy website and verifies the page loads by checking the page title is available

Starting URL: https://rahulshettyacademy.com

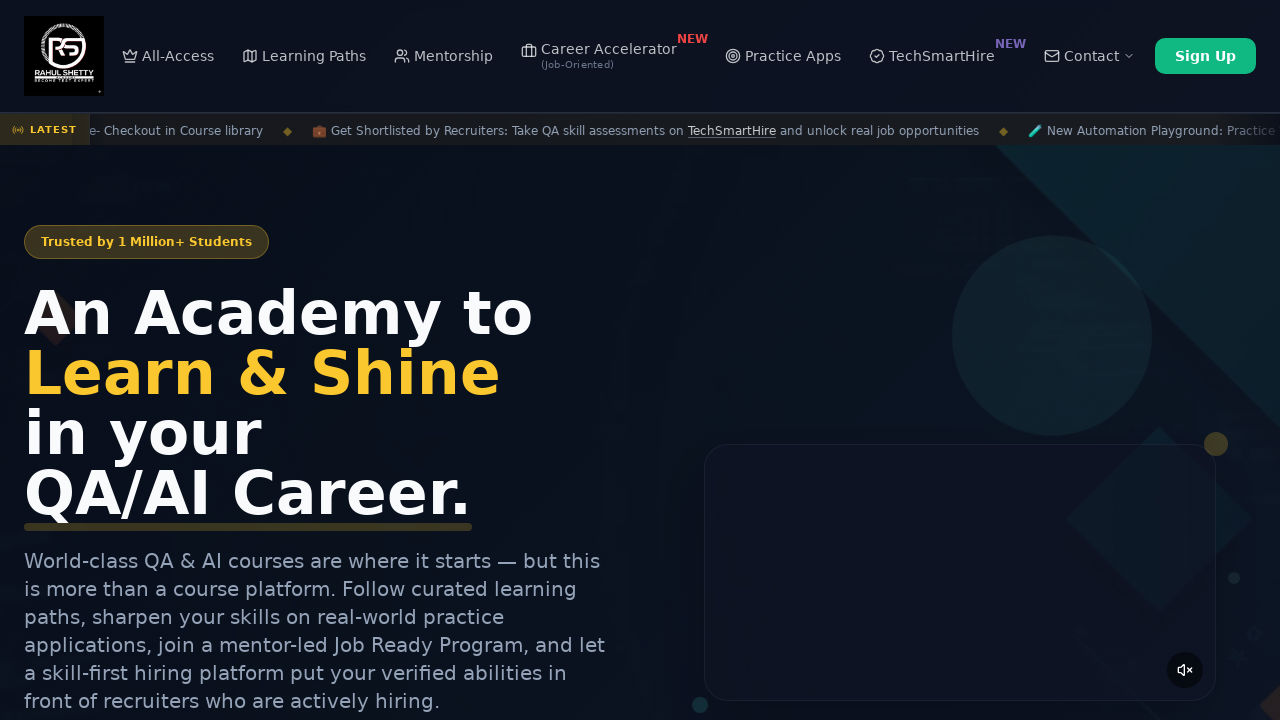

Navigated to Rahul Shetty Academy website
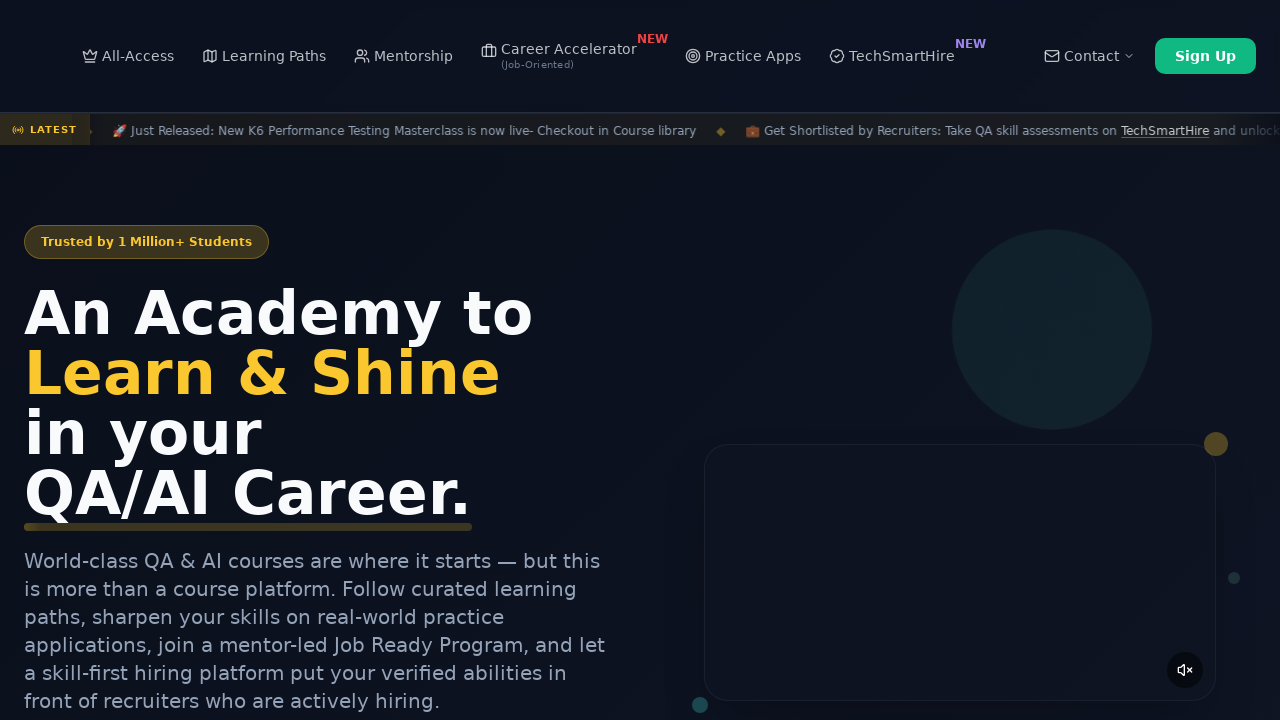

Page loaded with domcontentloaded state
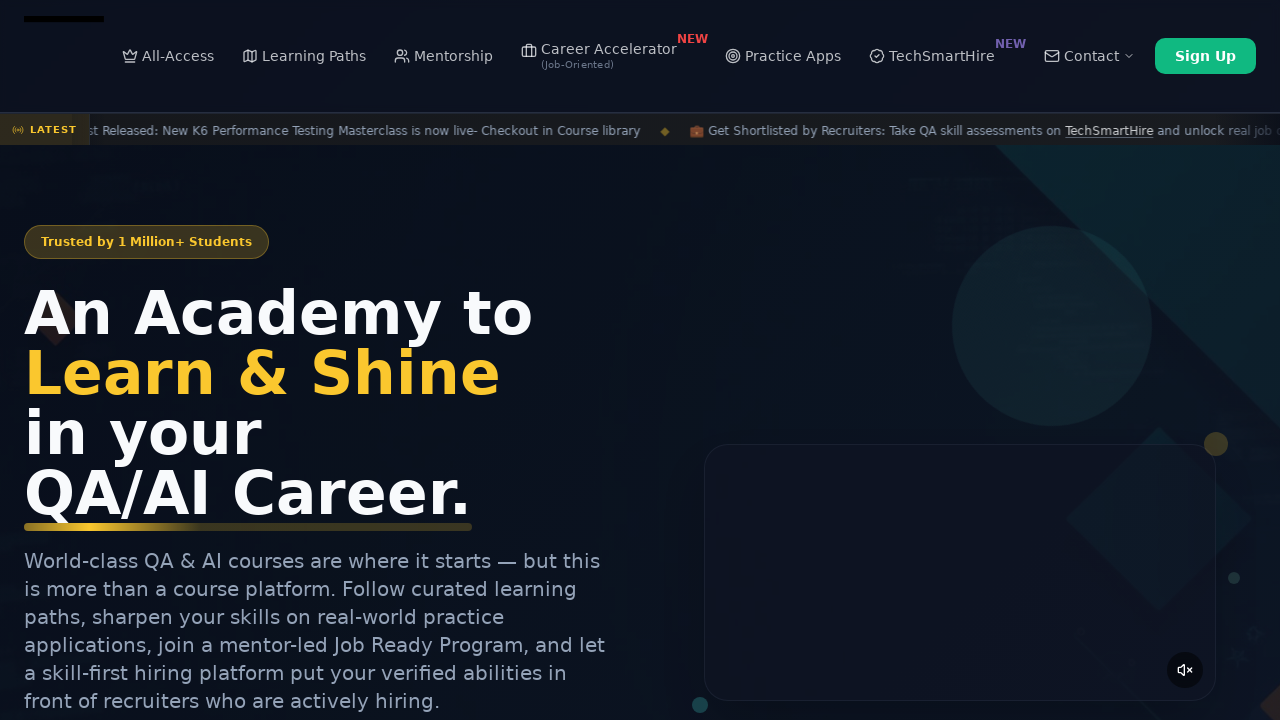

Retrieved page title: 'Rahul Shetty Academy | QA Automation, Playwright, AI Testing & Online Training'
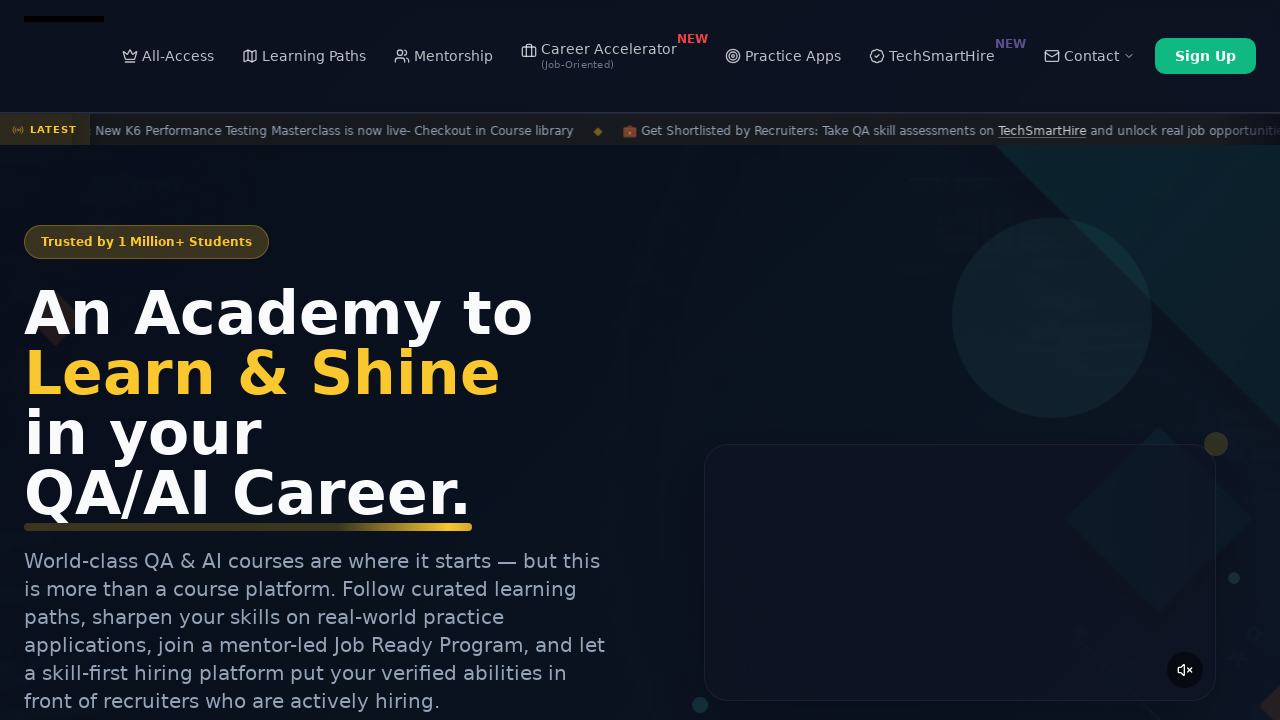

Verified page title is not empty
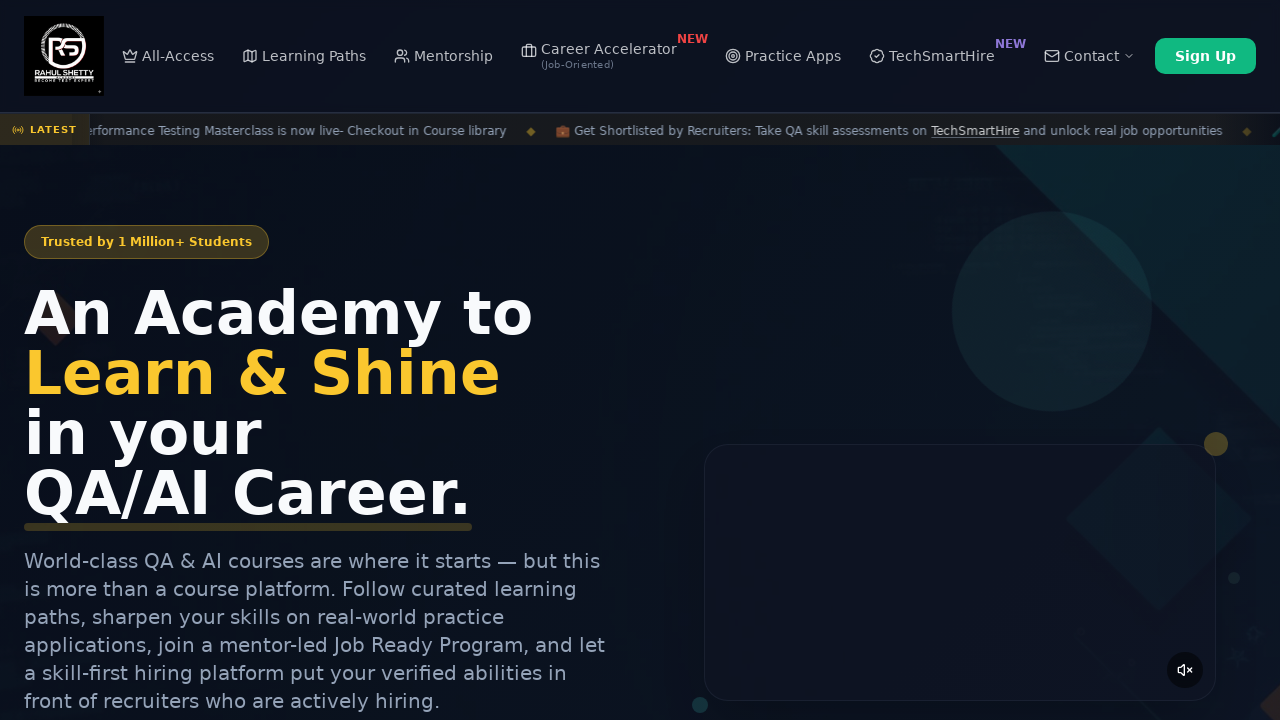

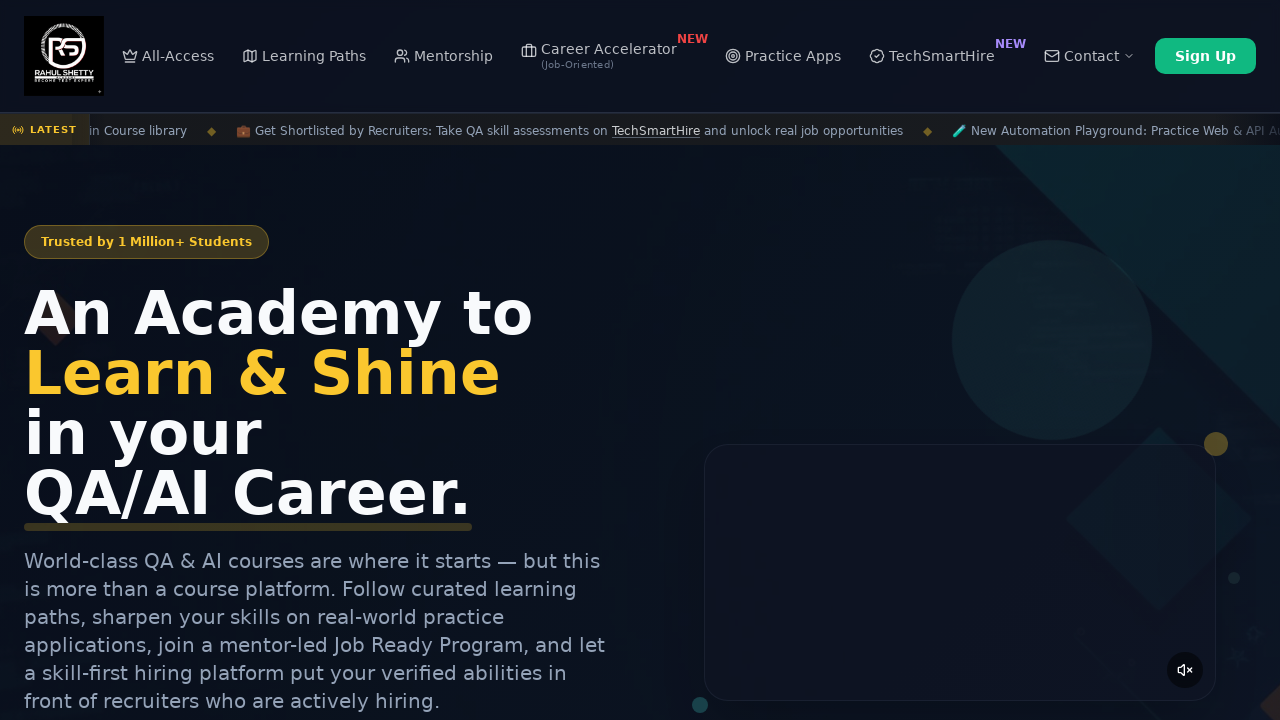